Interacts with a p5.js dots canvas application by sending random arrow key directions to create random movement patterns

Starting URL: https://msbundles.github.io/Bundles-Personal-Programming-Betterment/p5/1-Dots/

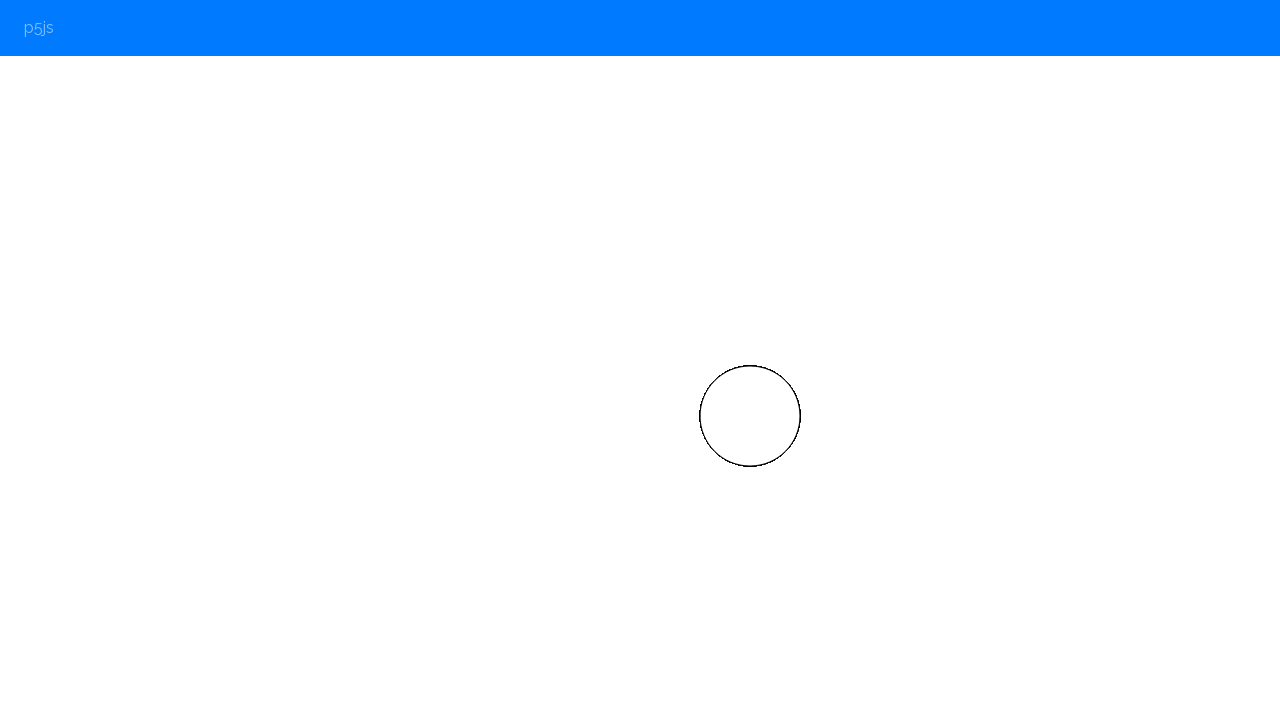

Navigated to p5.js dots canvas application
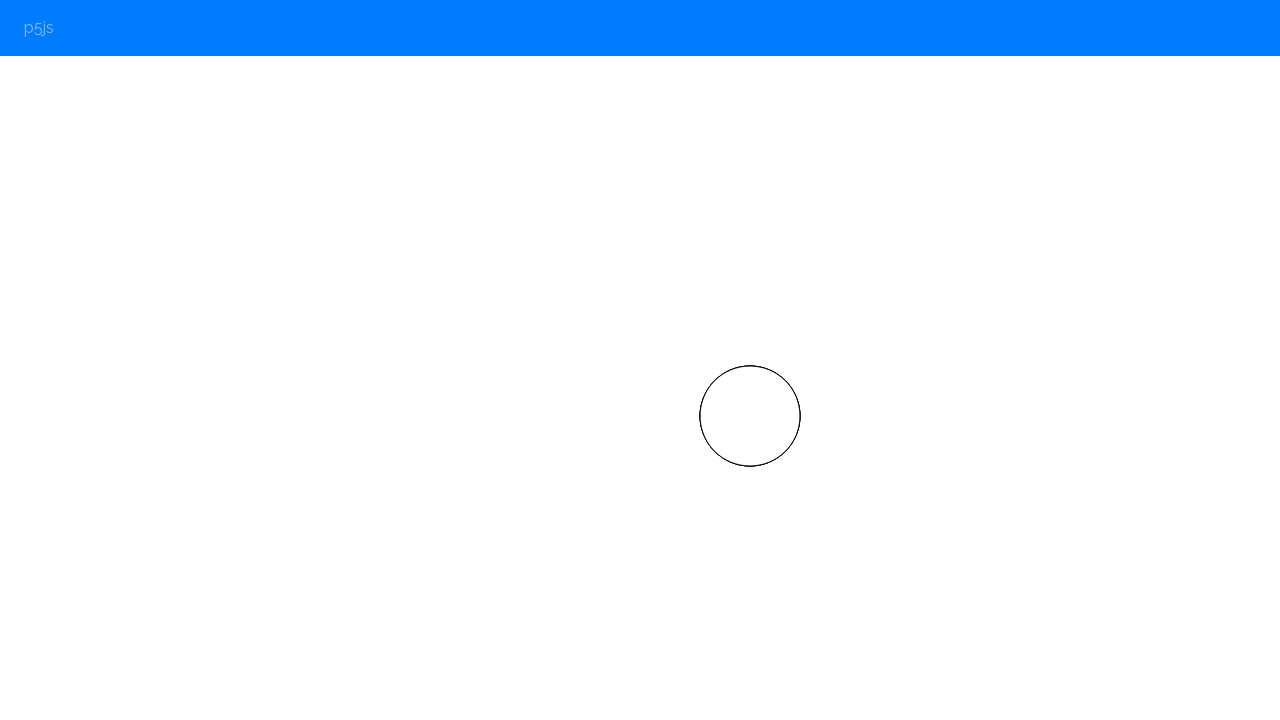

Clicked on canvas to focus it at (640, 360) on body
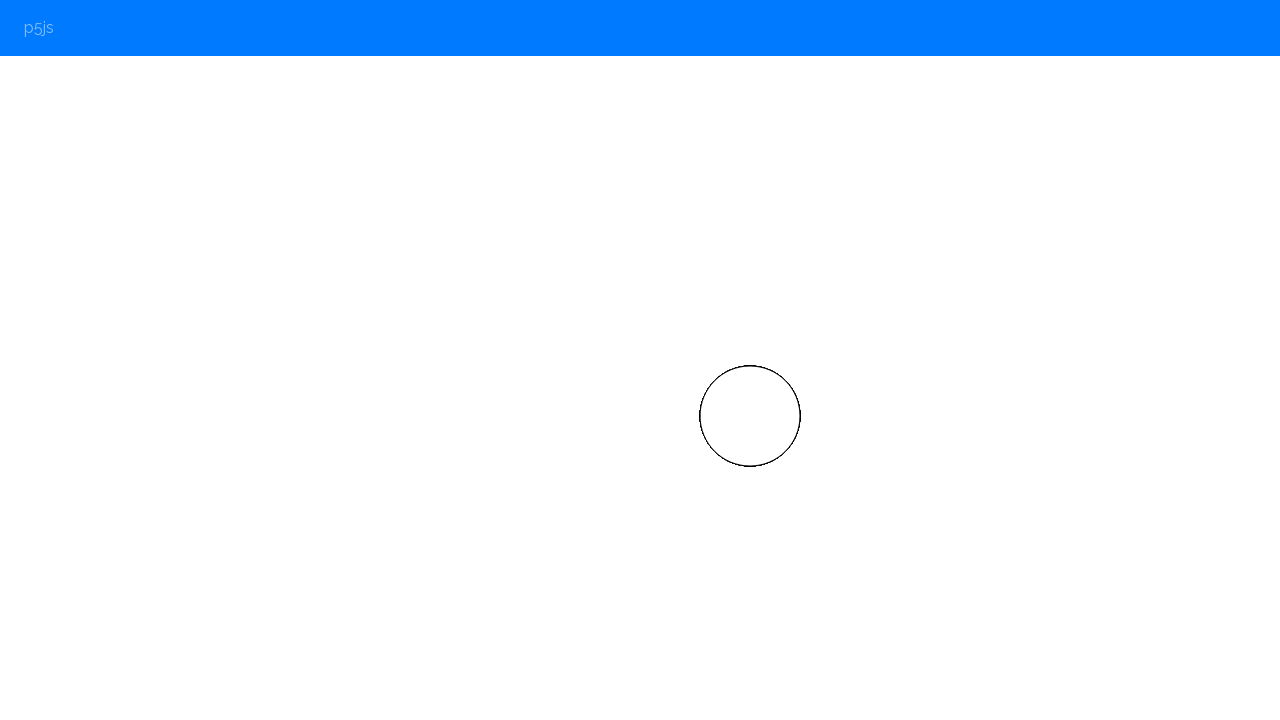

Pressed ArrowRight to move dots randomly
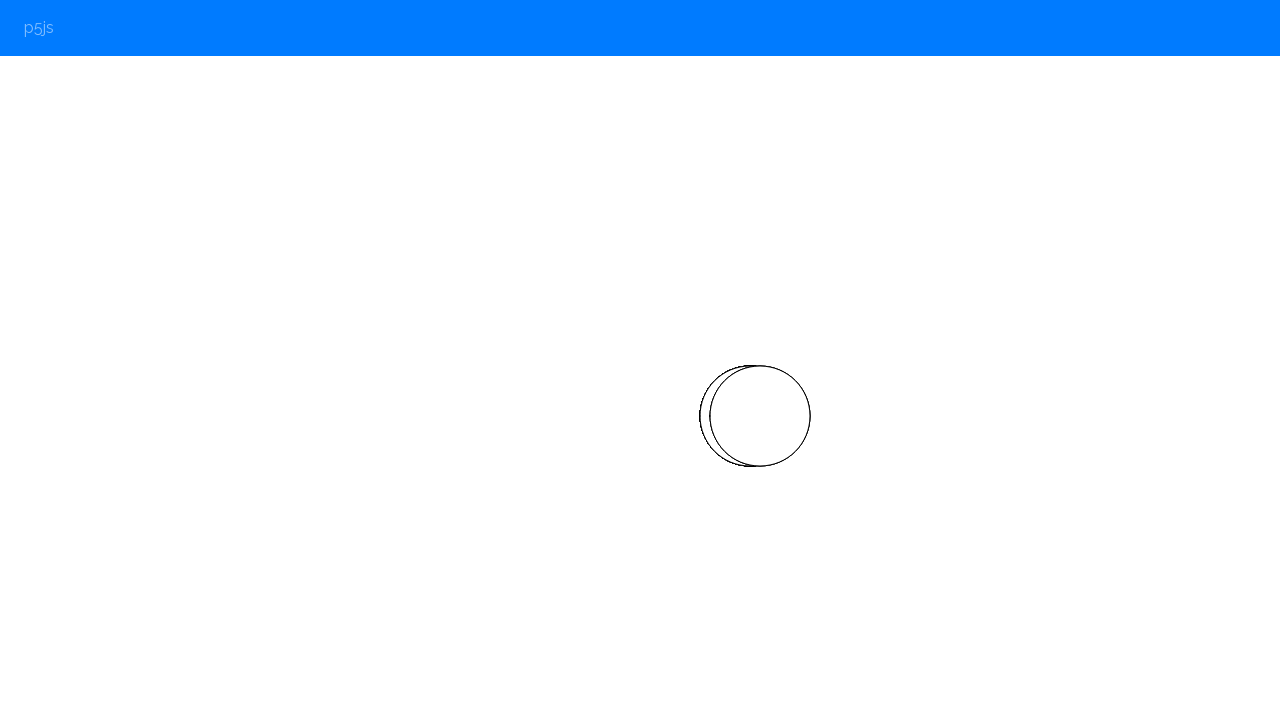

Waited 200ms for animation
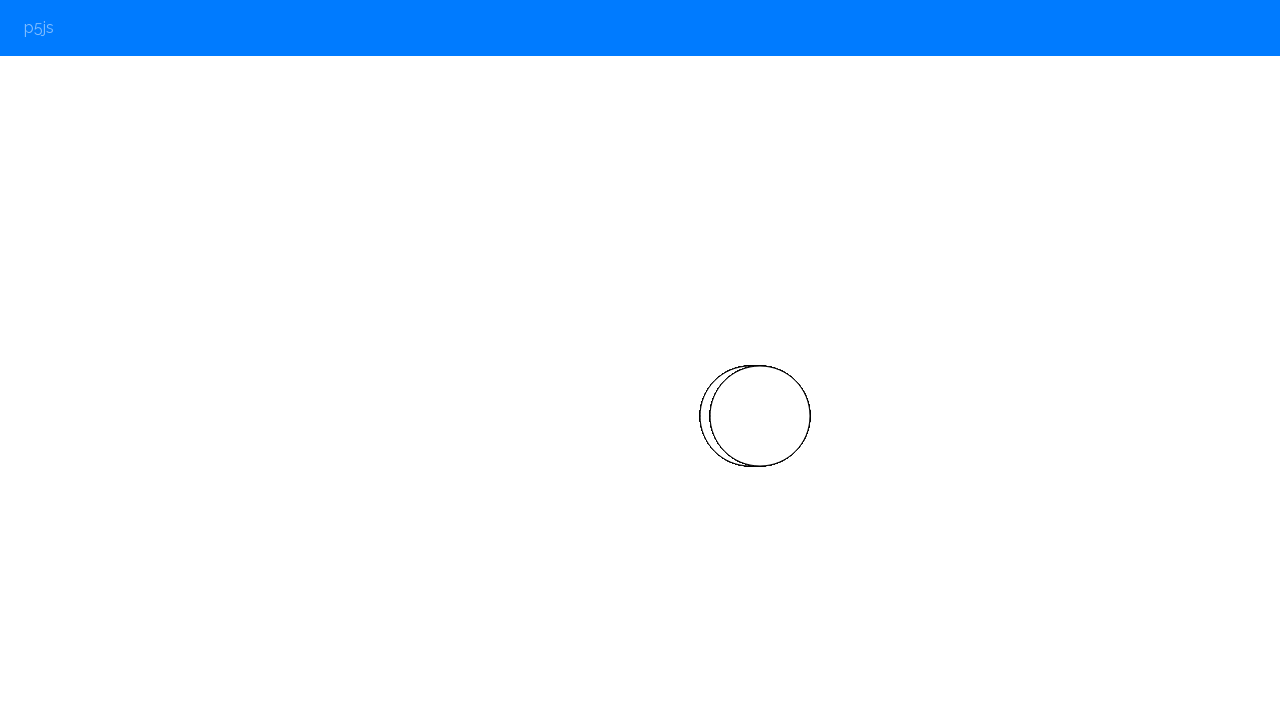

Pressed ArrowRight to move dots randomly
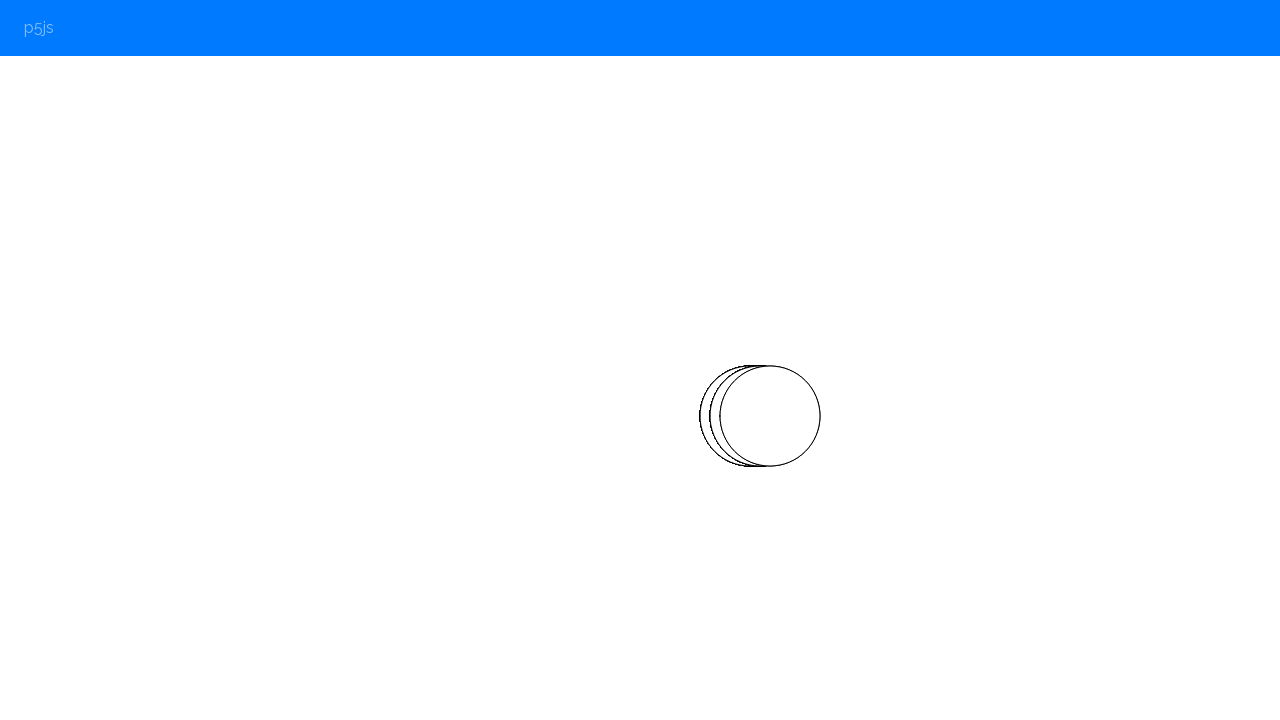

Waited 200ms for animation
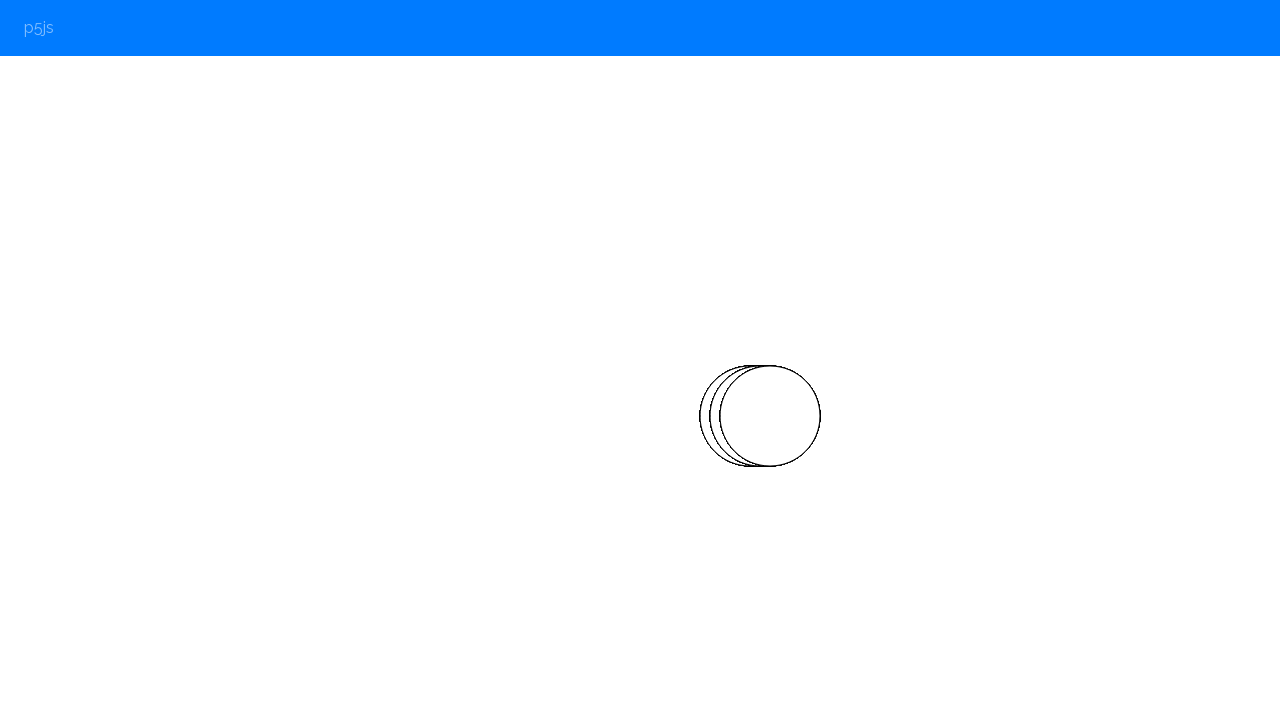

Pressed ArrowLeft to move dots randomly
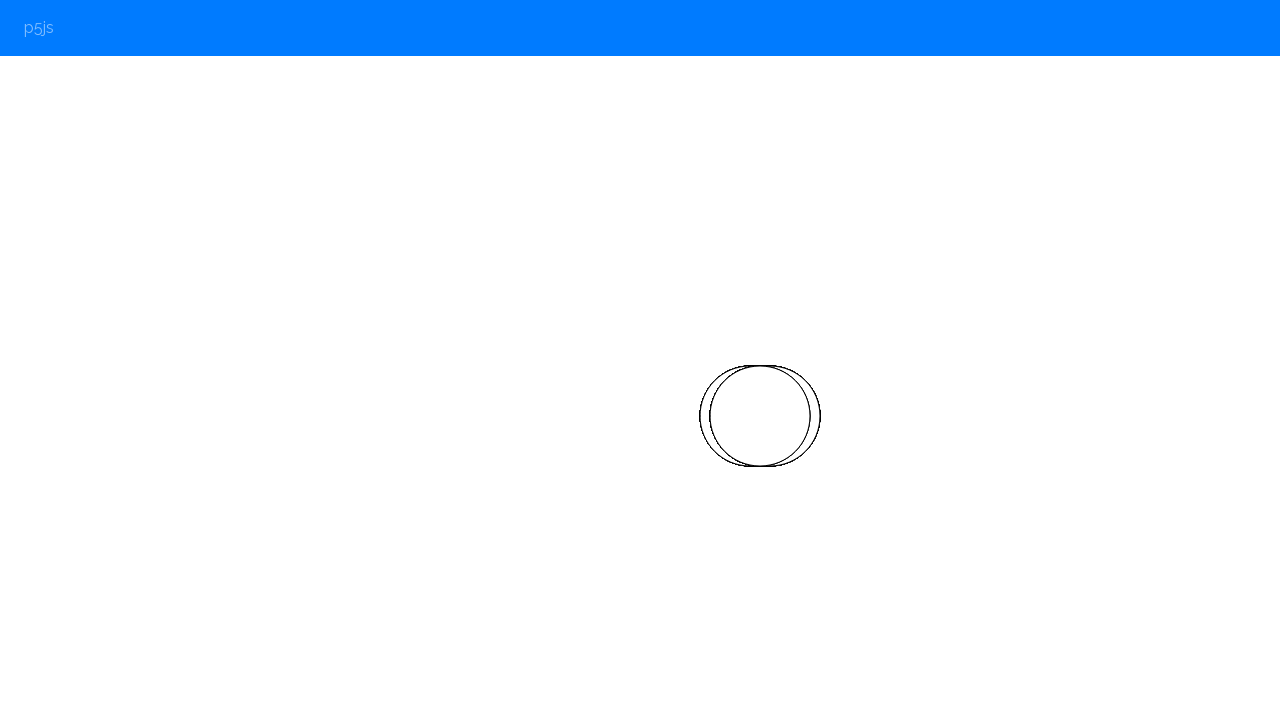

Waited 200ms for animation
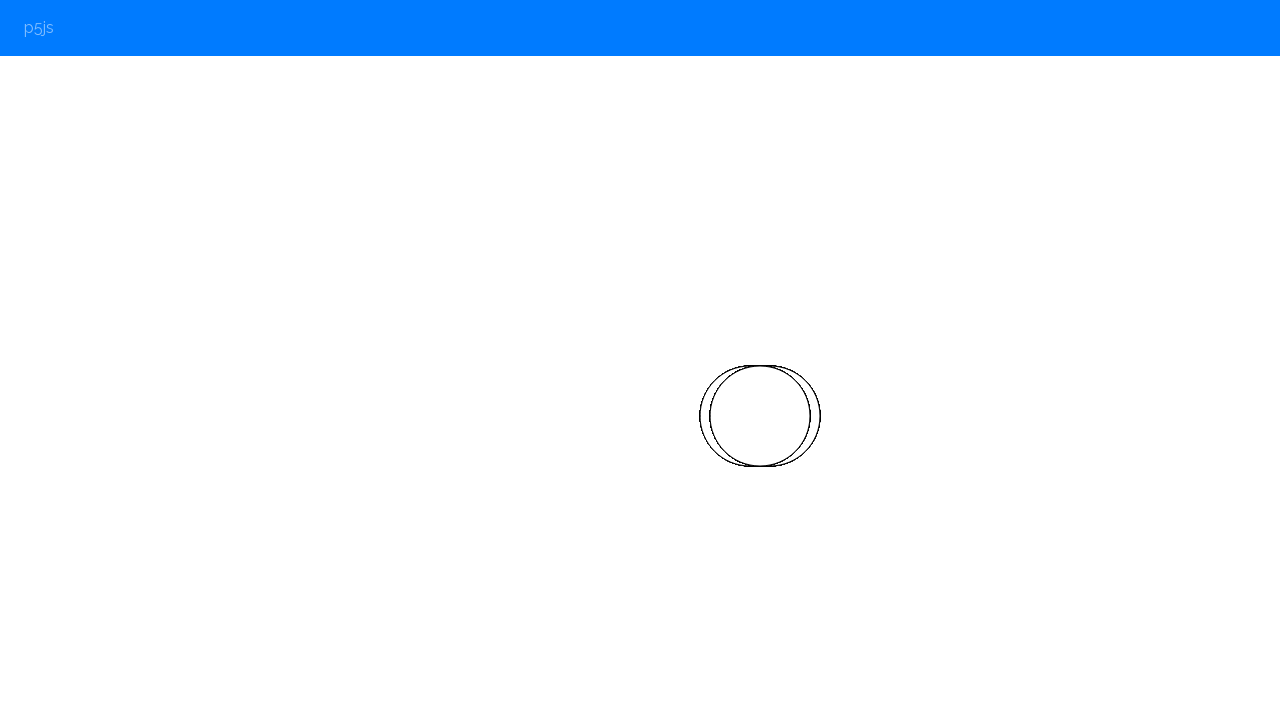

Pressed ArrowLeft to move dots randomly
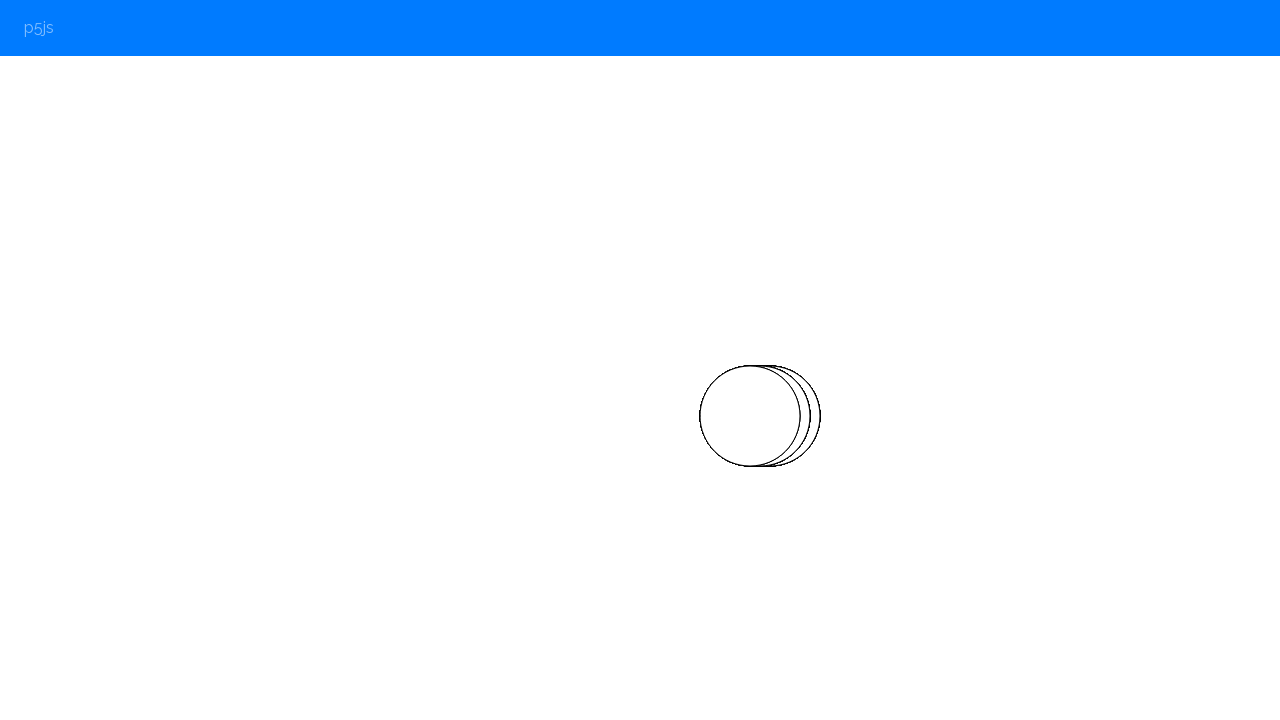

Waited 200ms for animation
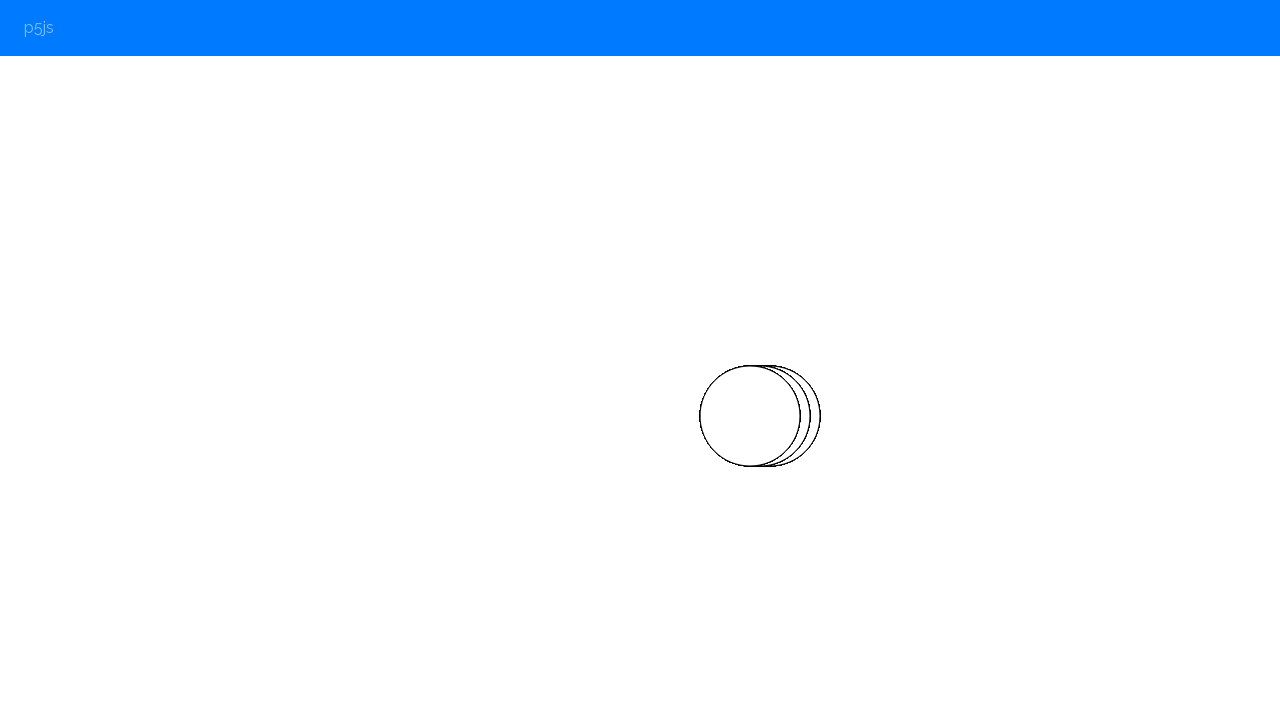

Pressed ArrowDown to move dots randomly
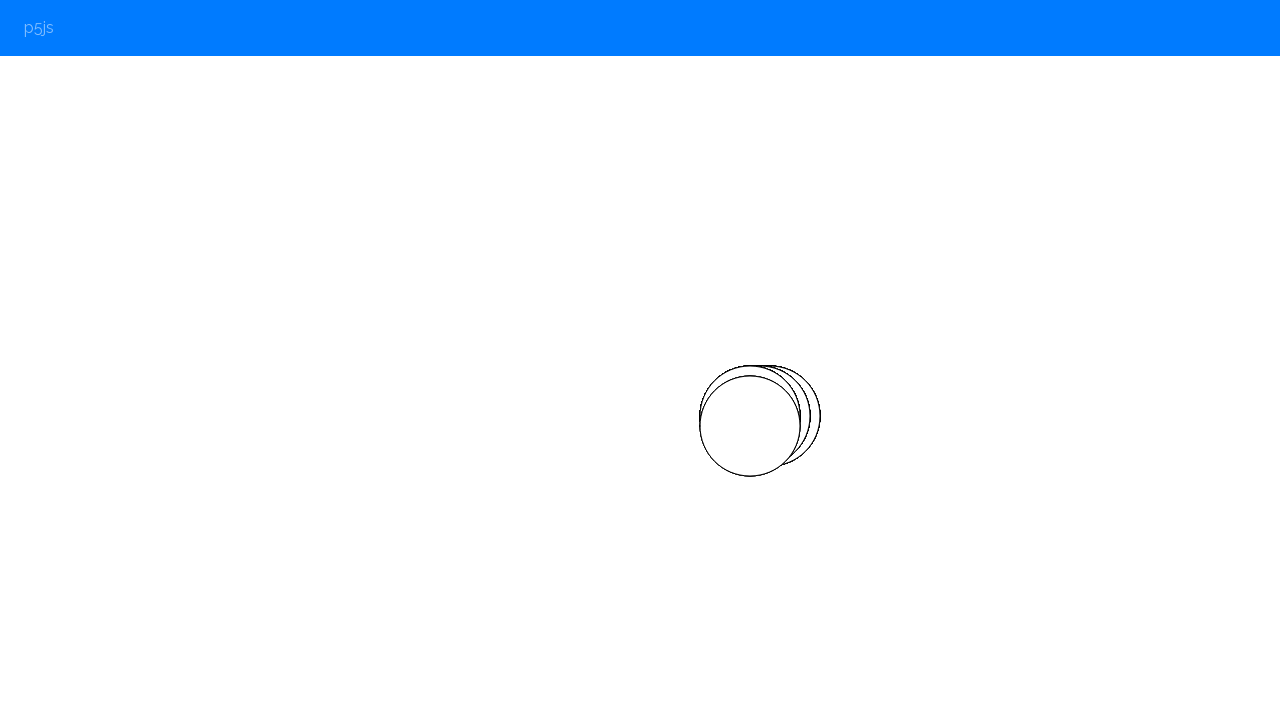

Waited 200ms for animation
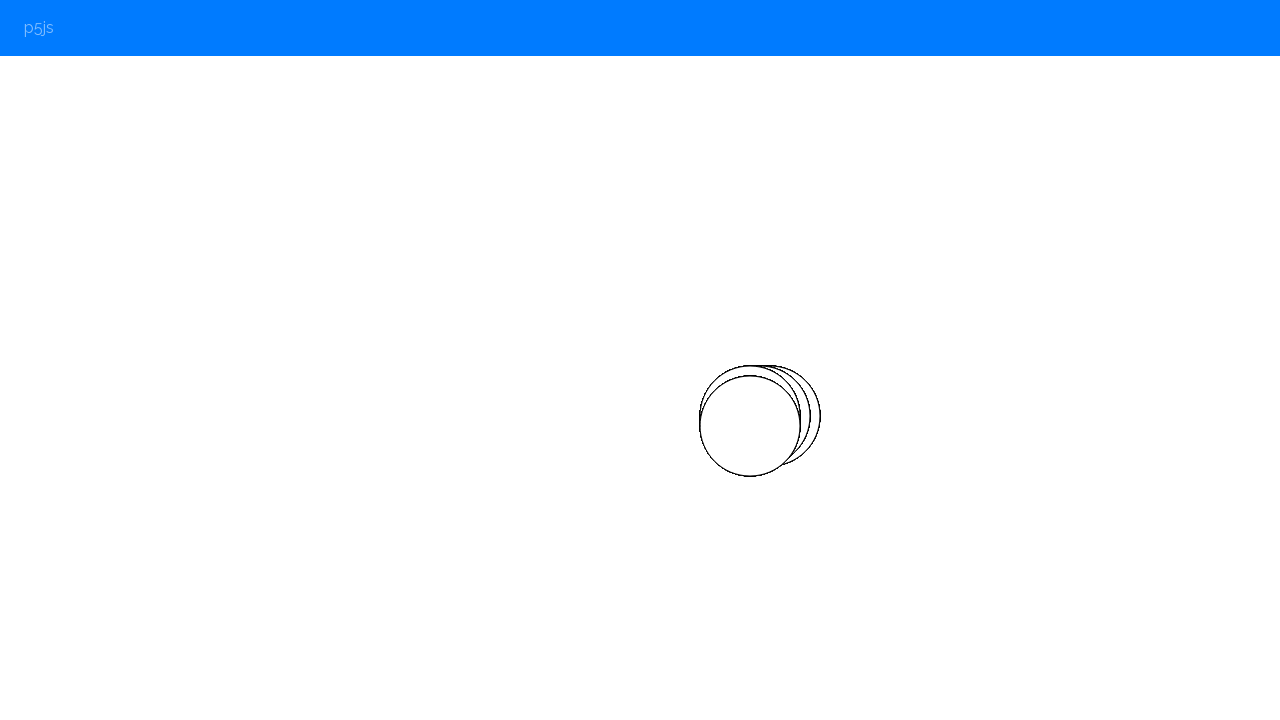

Pressed ArrowLeft to move dots randomly
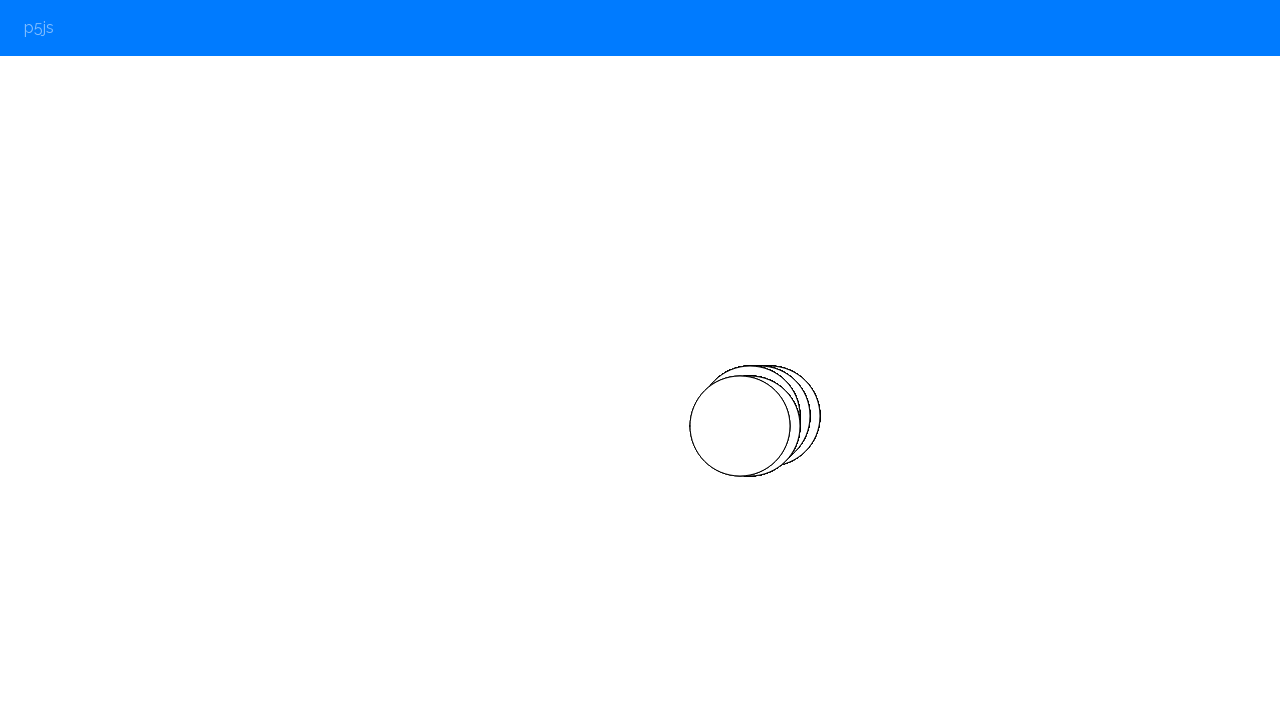

Waited 200ms for animation
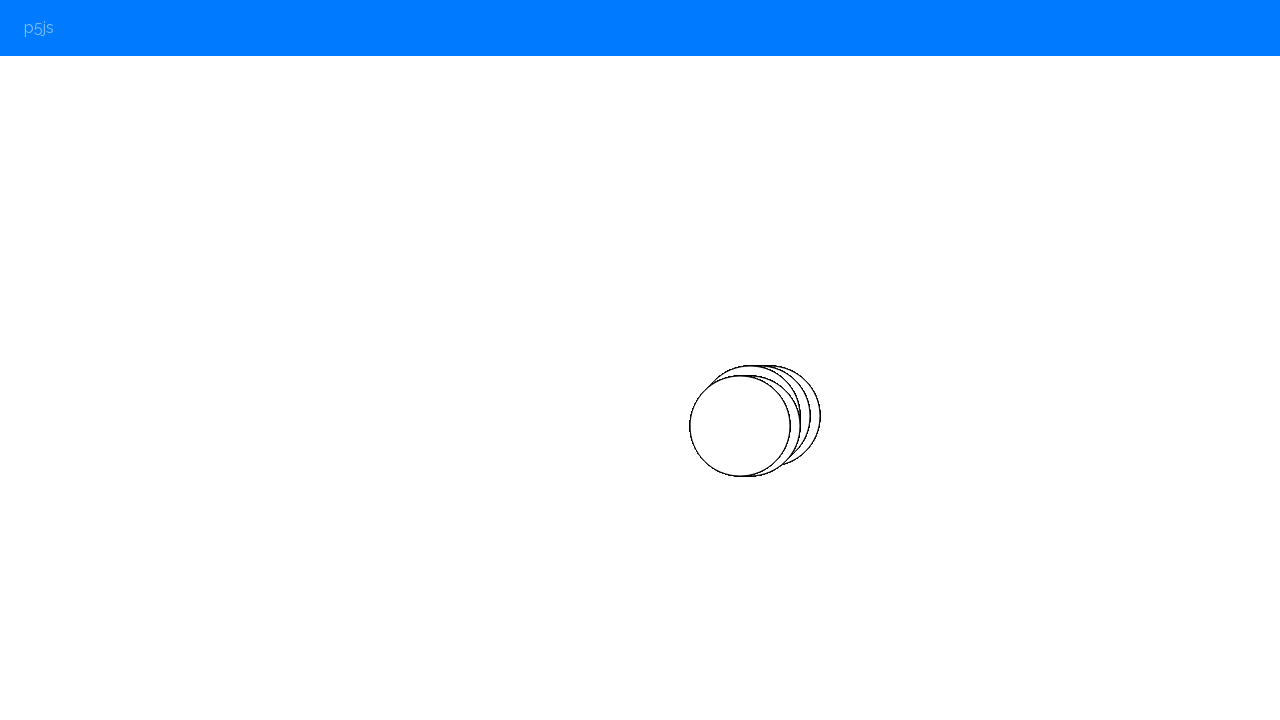

Pressed ArrowUp to move dots randomly
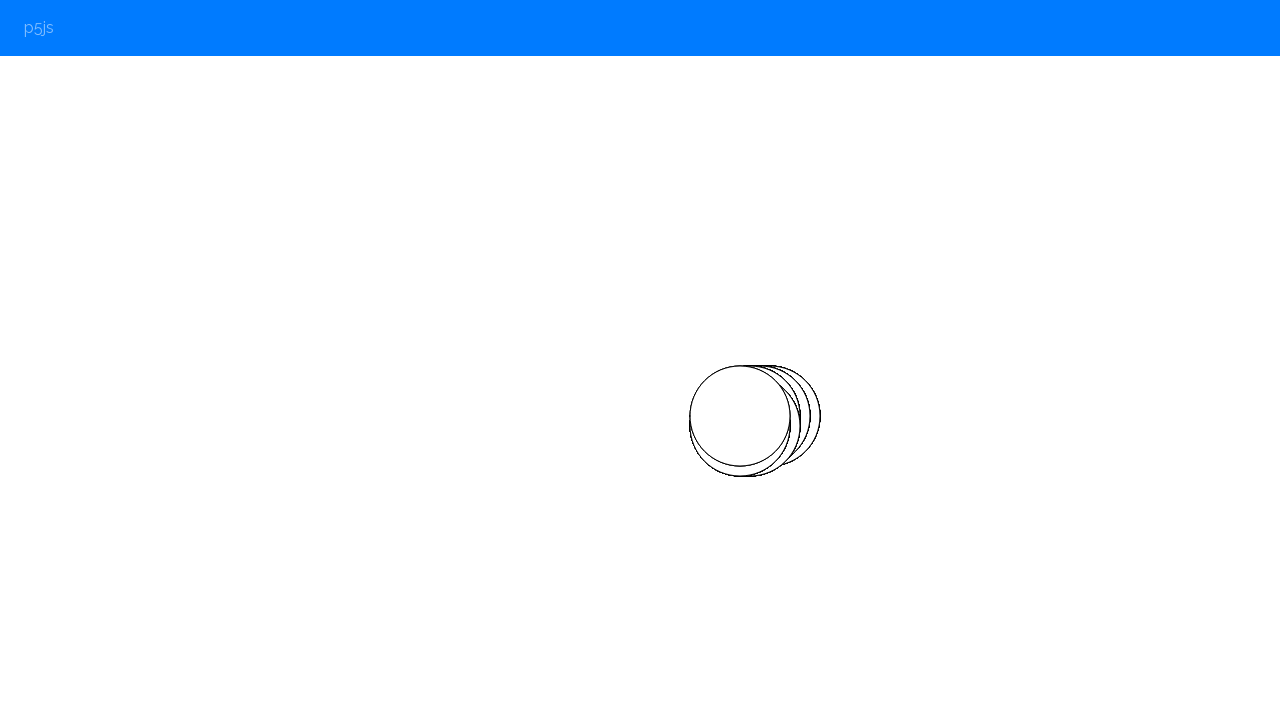

Waited 200ms for animation
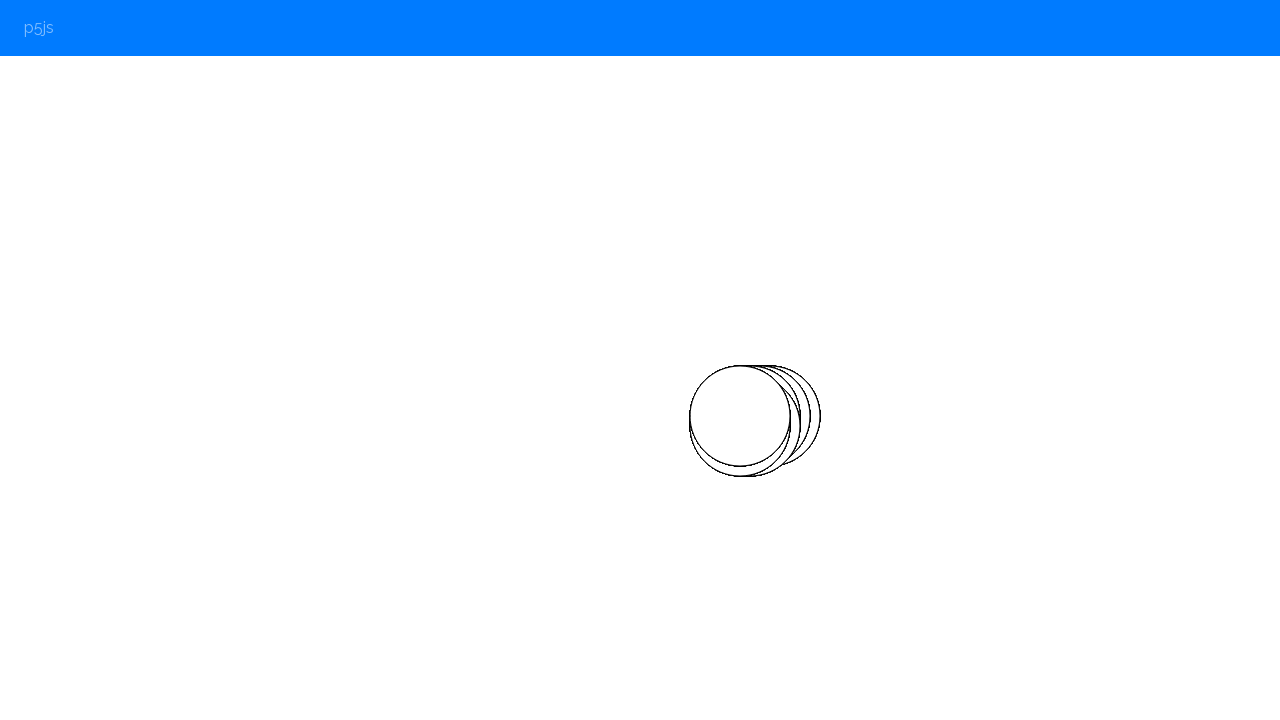

Pressed ArrowUp to move dots randomly
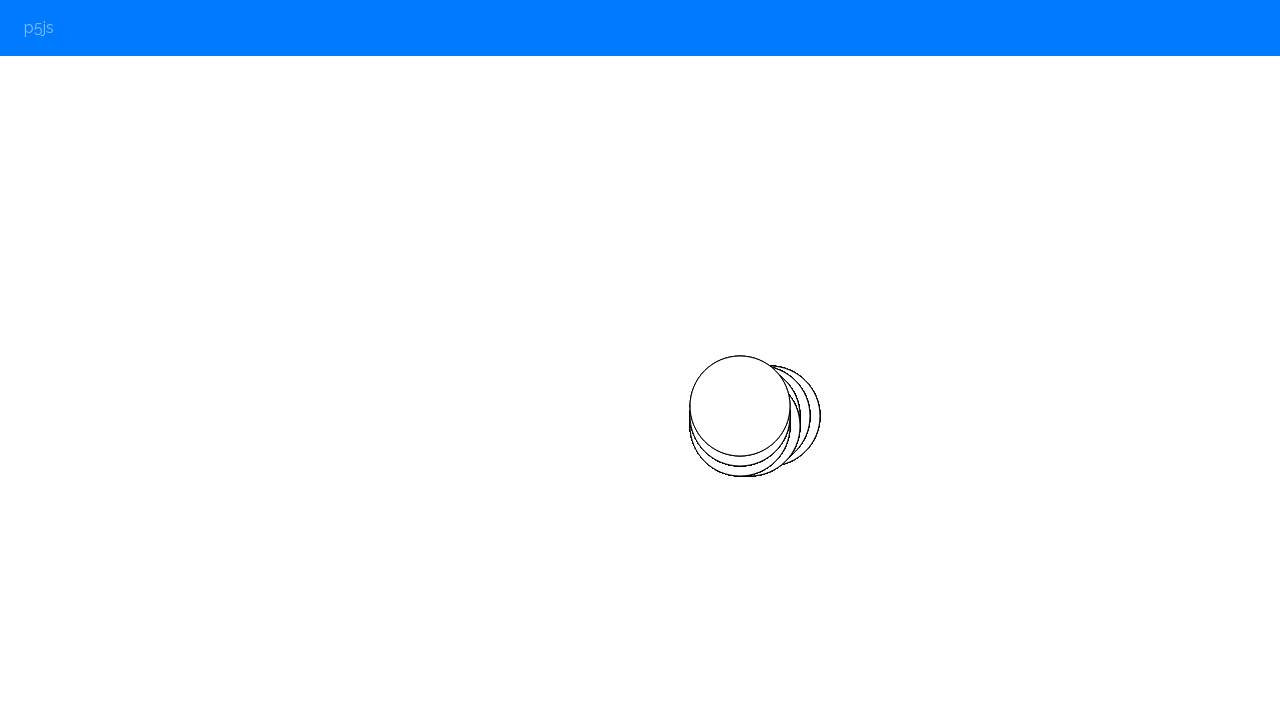

Waited 200ms for animation
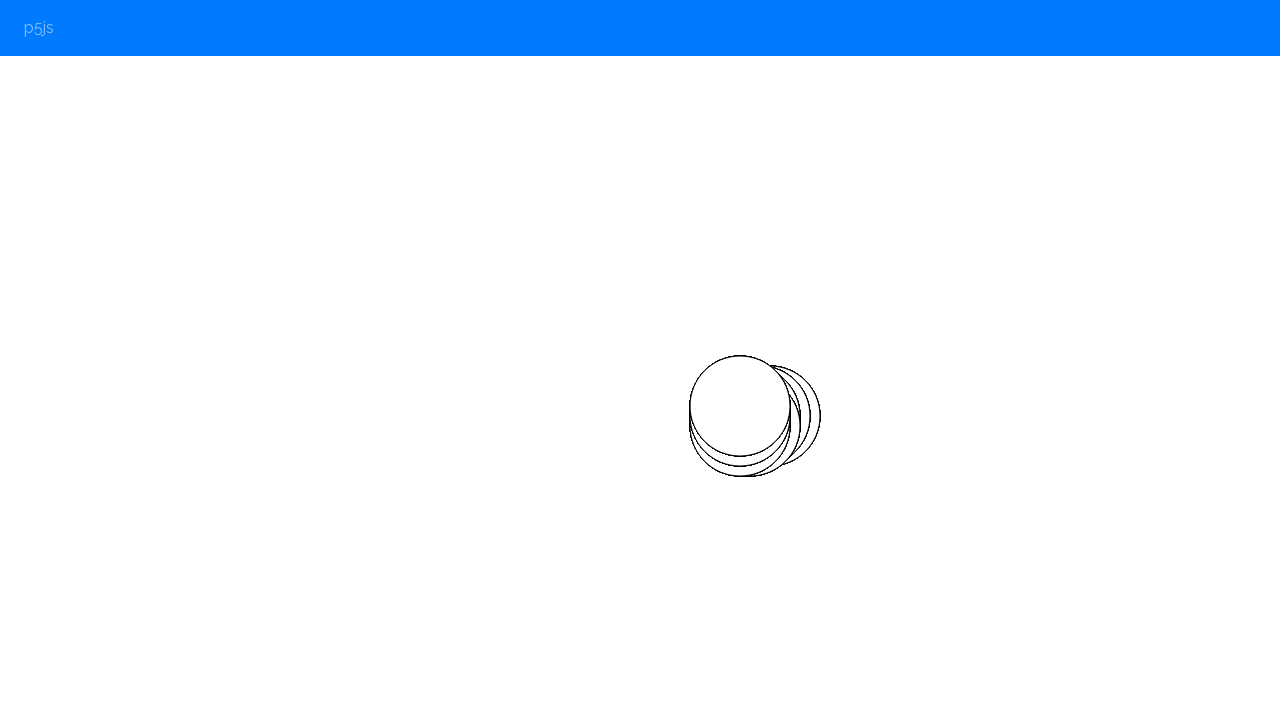

Pressed ArrowUp to move dots randomly
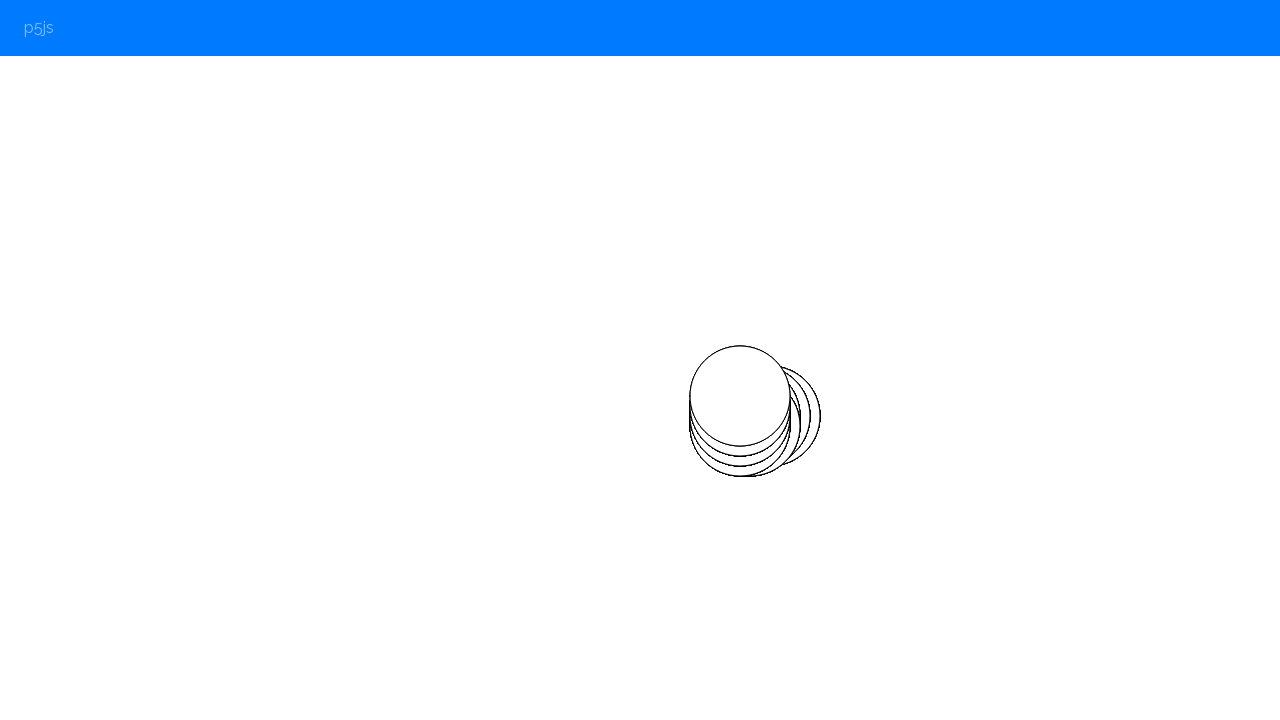

Waited 200ms for animation
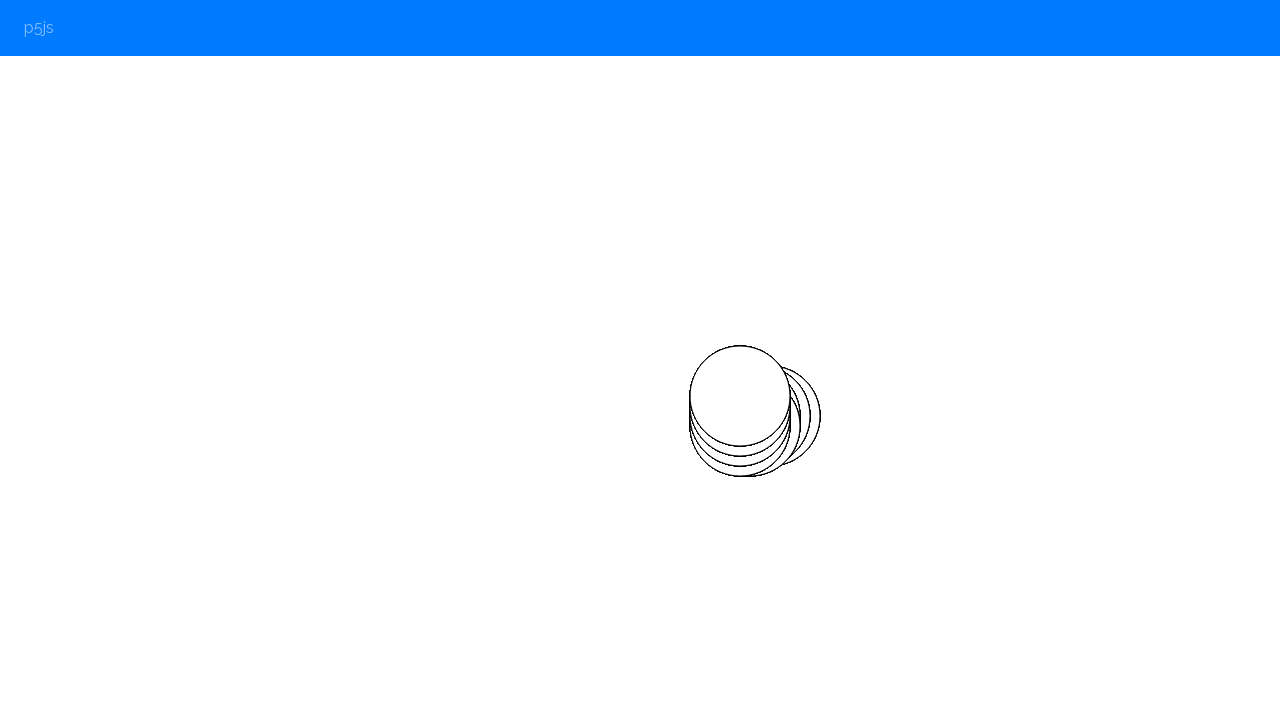

Pressed ArrowRight to move dots randomly
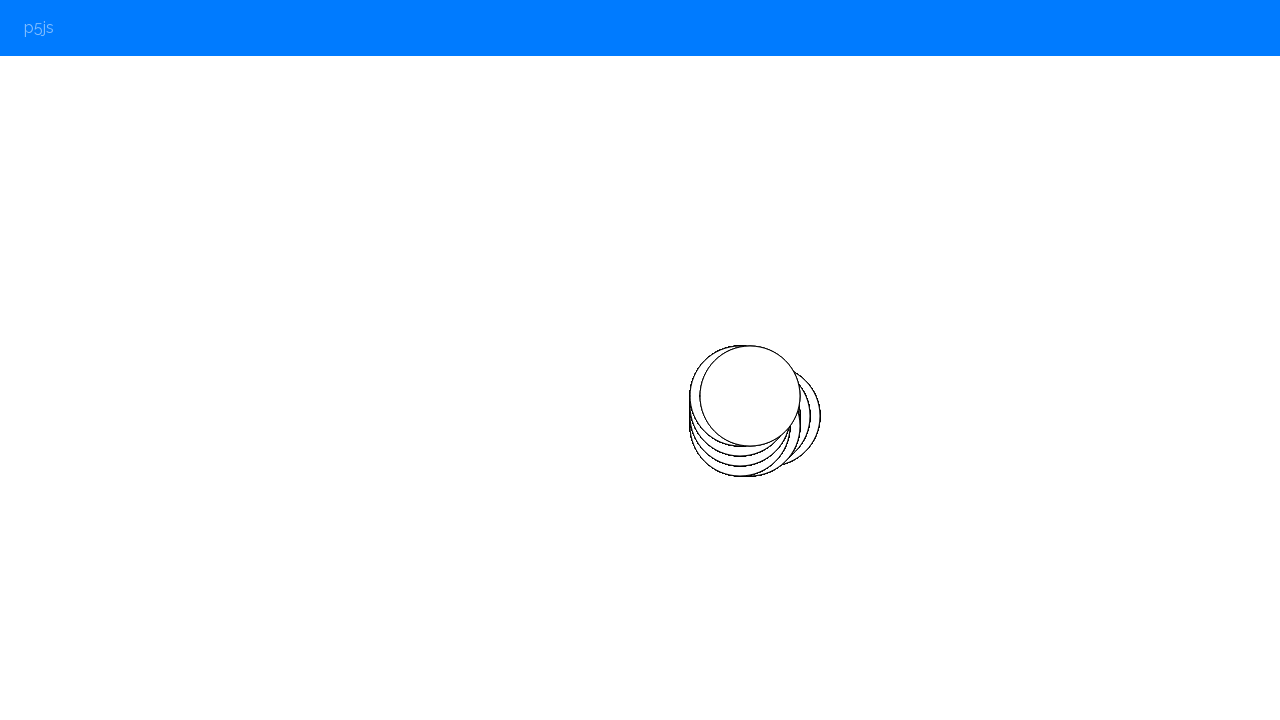

Waited 200ms for animation
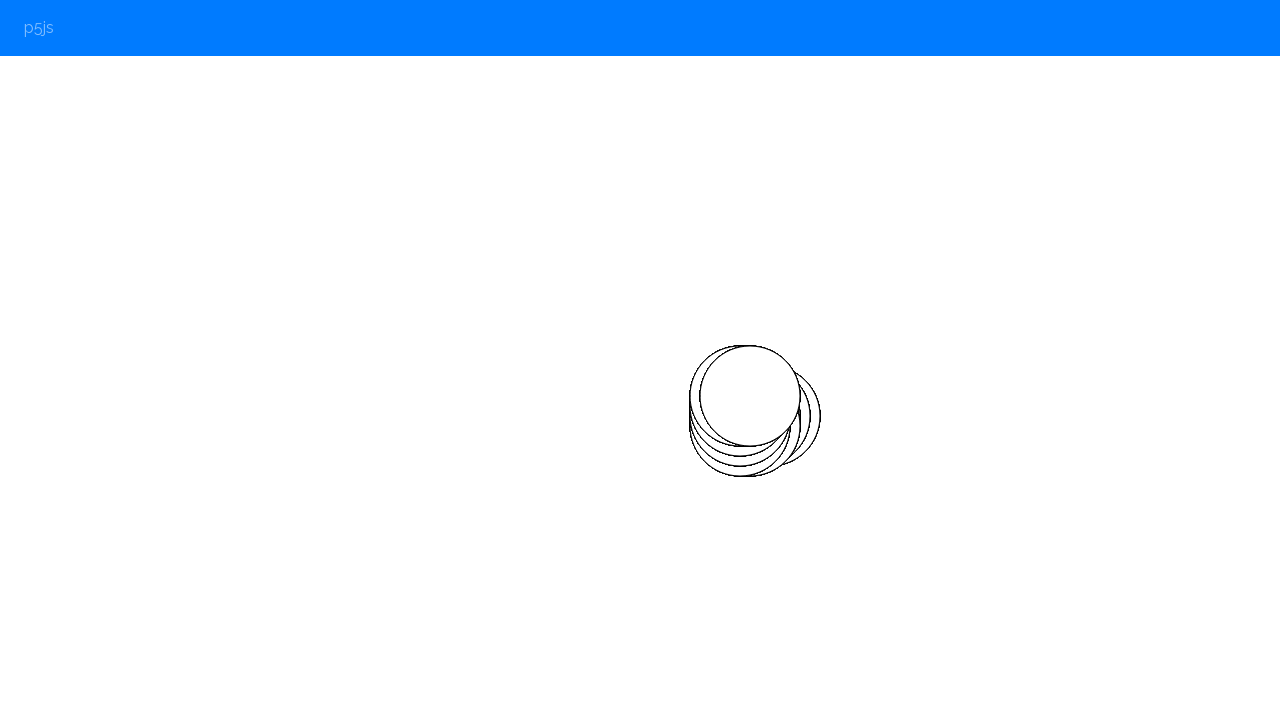

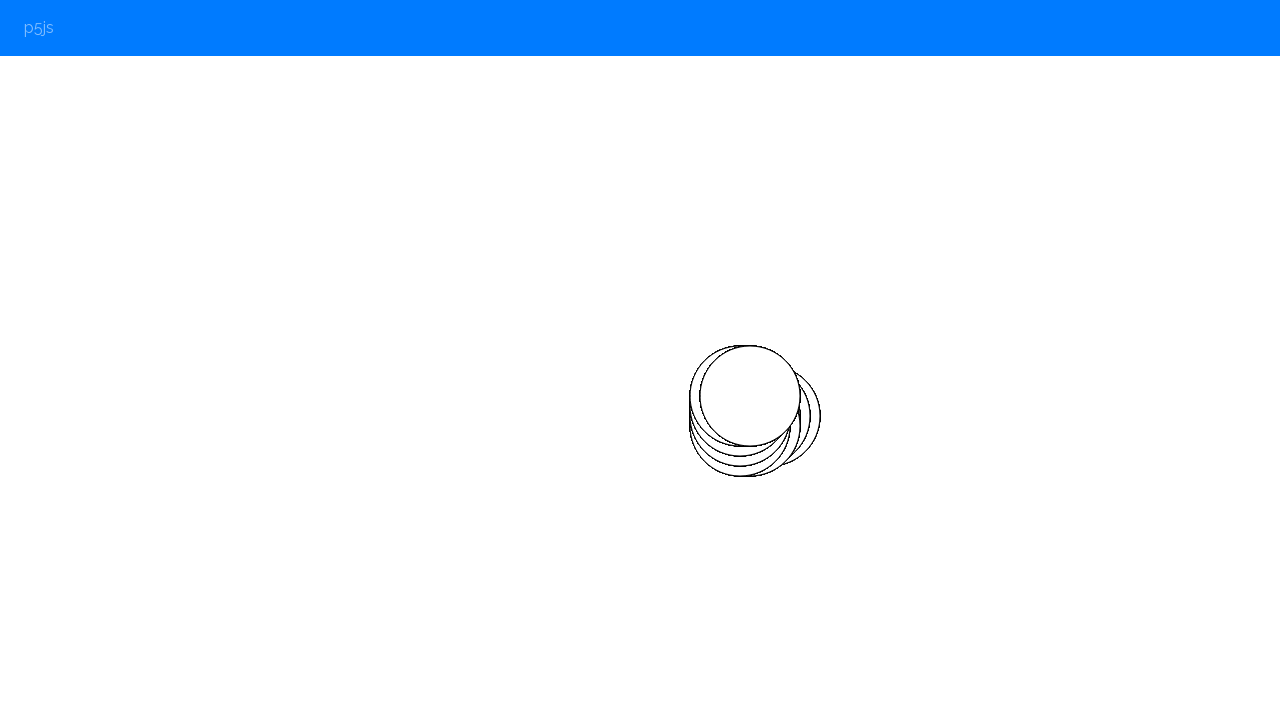